Tests navigation from Browse Languages back to Start page and verifies the welcome heading

Starting URL: http://www.99-bottles-of-beer.net/

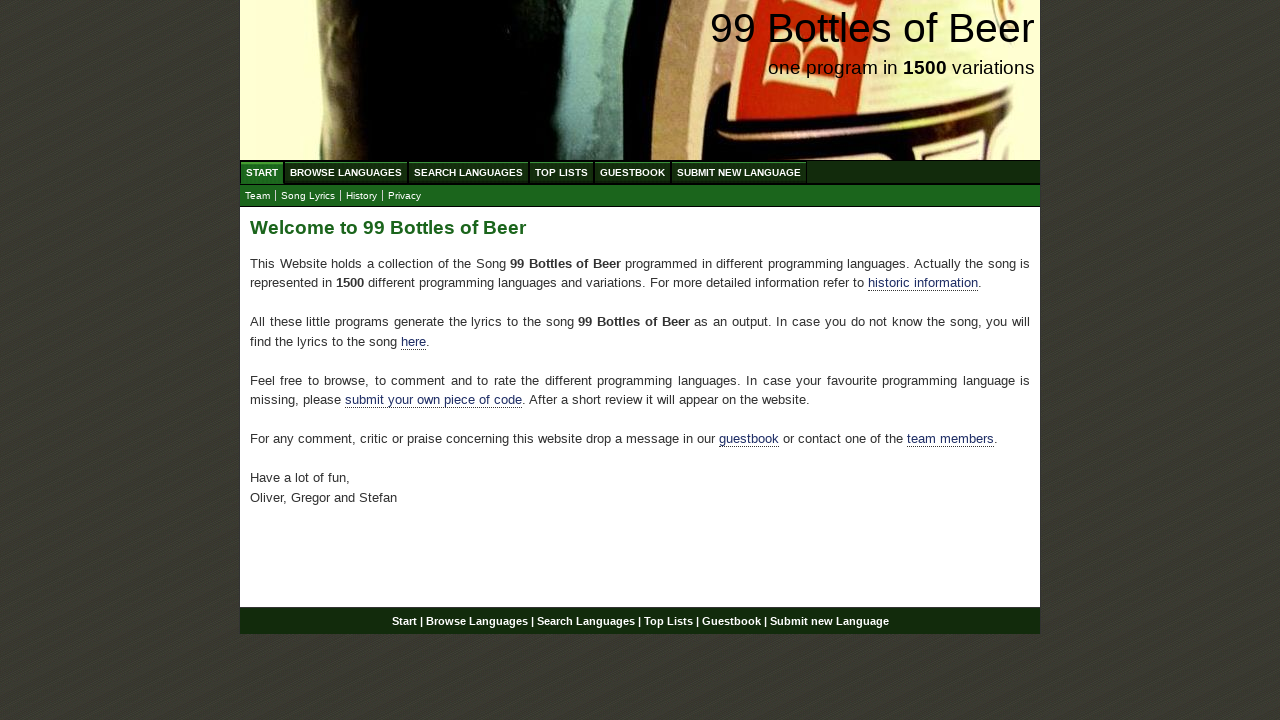

Clicked on Browse Languages link at (346, 172) on #menu li a[href='/abc.html']
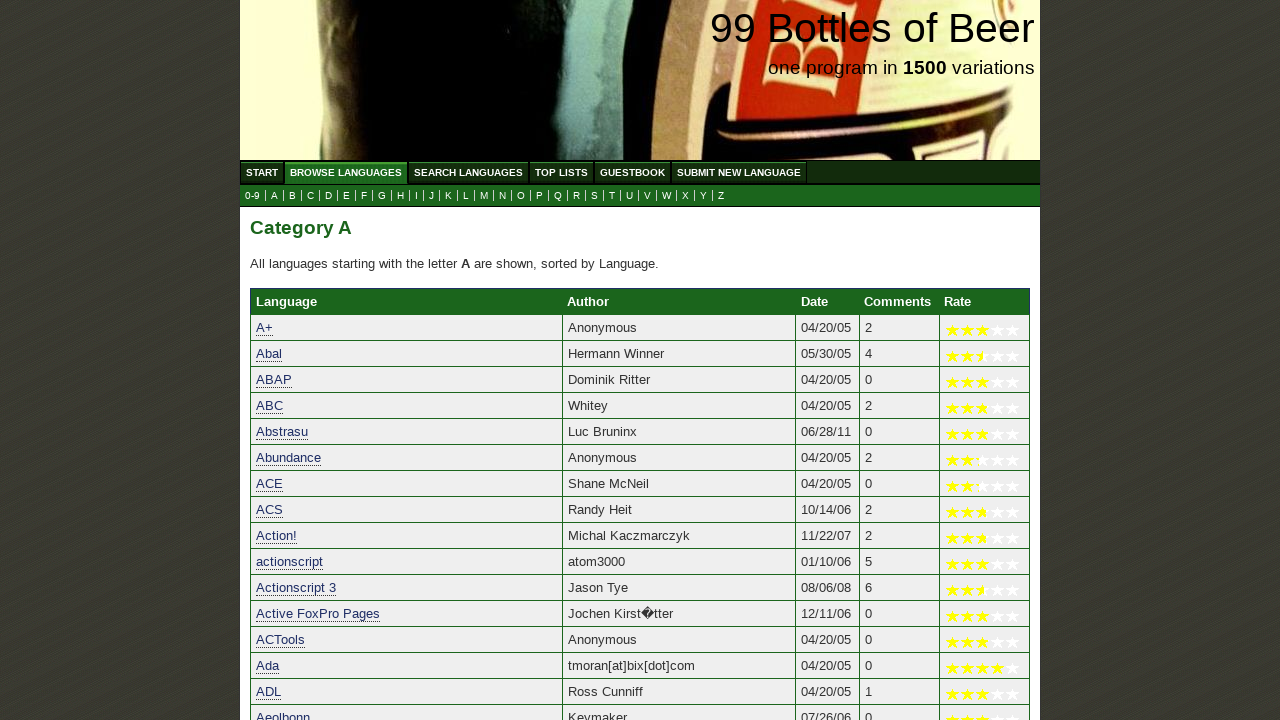

Clicked on Start link to return to home page at (262, 172) on #menu li a[href='/']
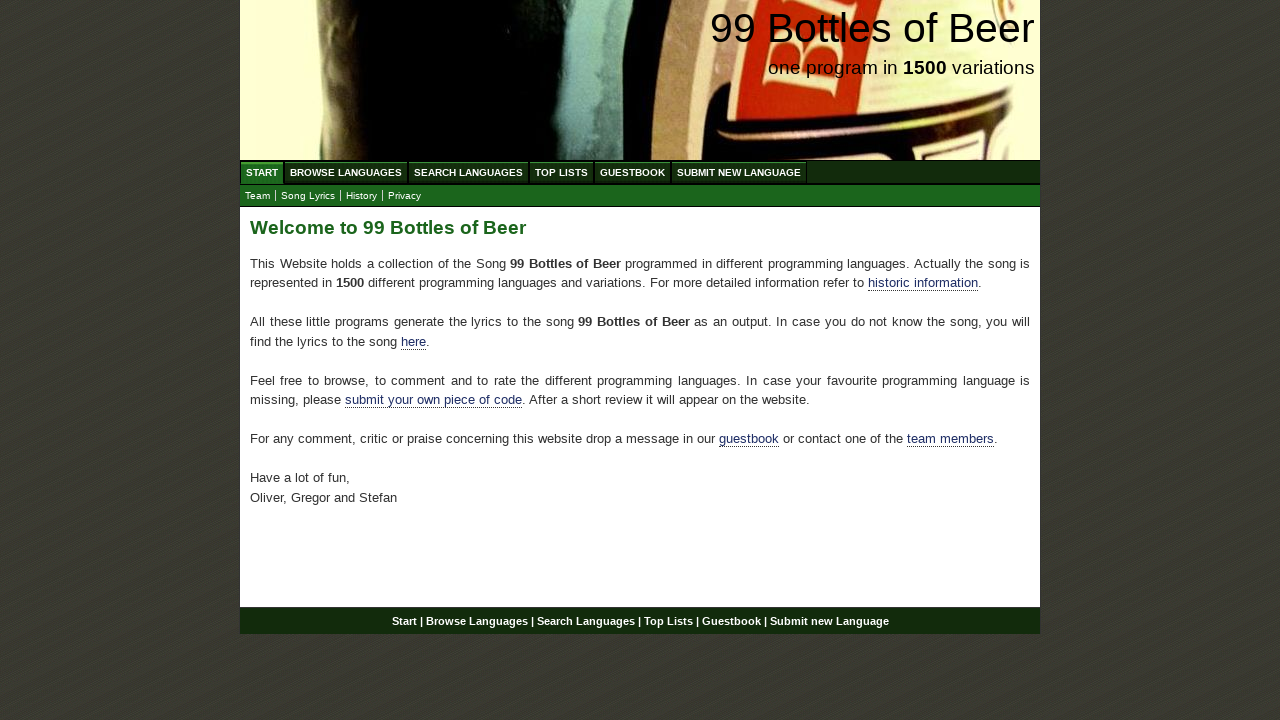

Verified welcome heading 'Welcome to 99 Bottles of Beer' is displayed
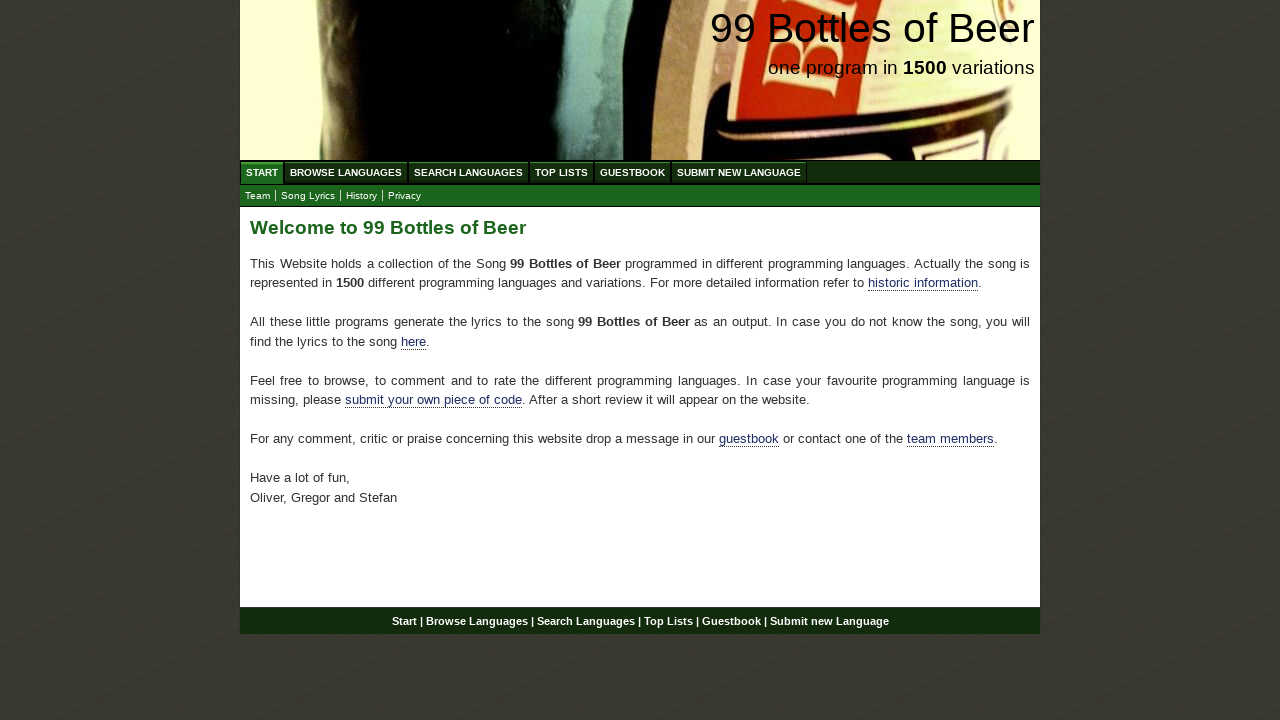

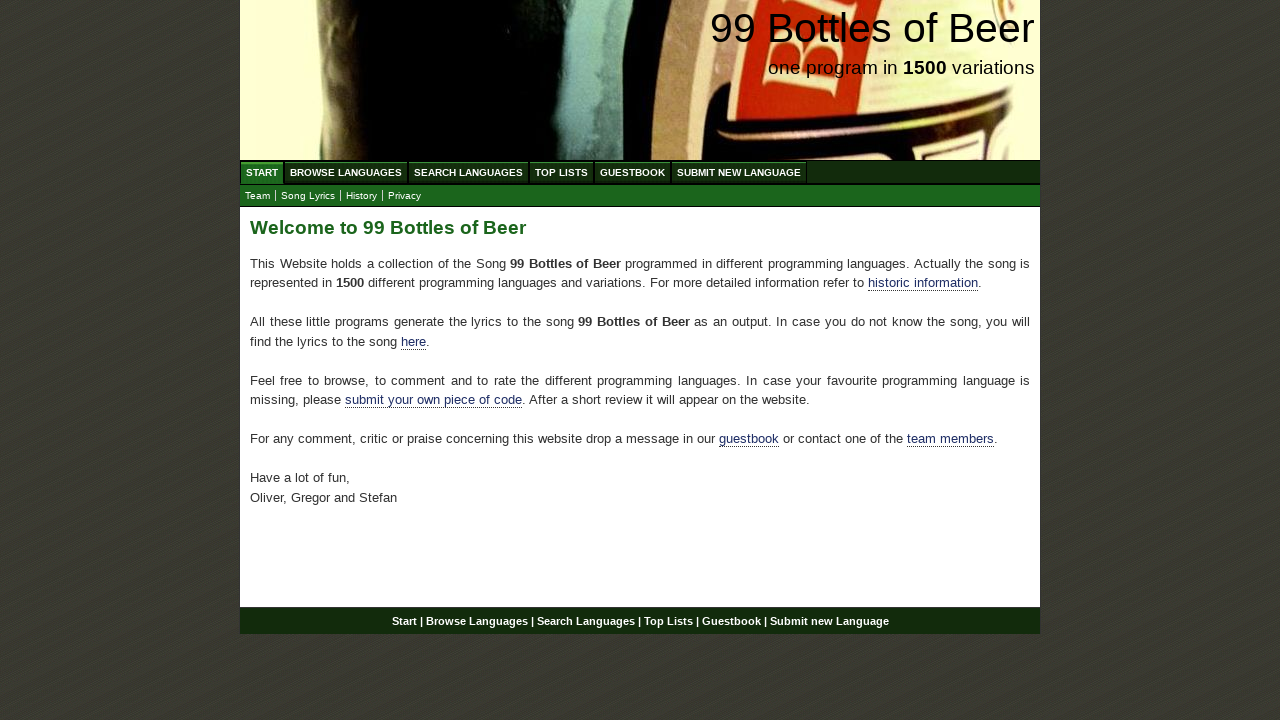